Navigates to OrangeHRM demo page and verifies that the "Forgot your password?" link is present on the page

Starting URL: https://opensource-demo.orangehrmlive.com/

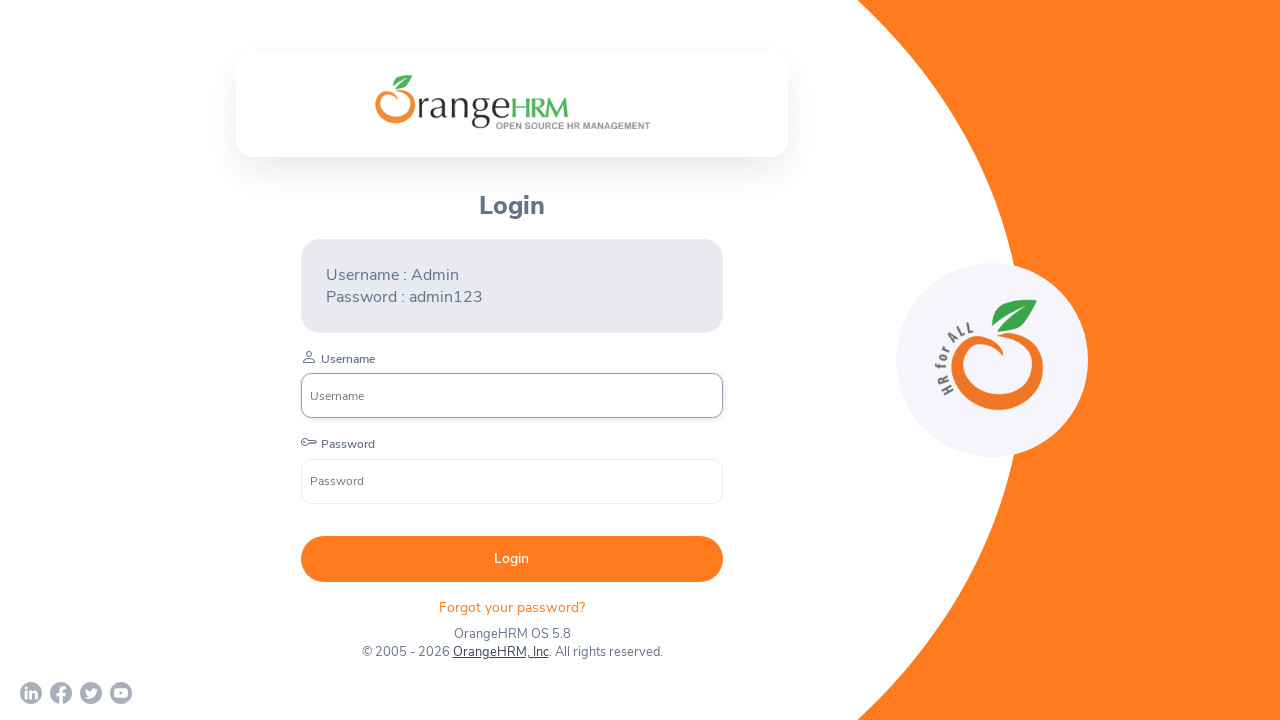

Navigated to OrangeHRM demo login page
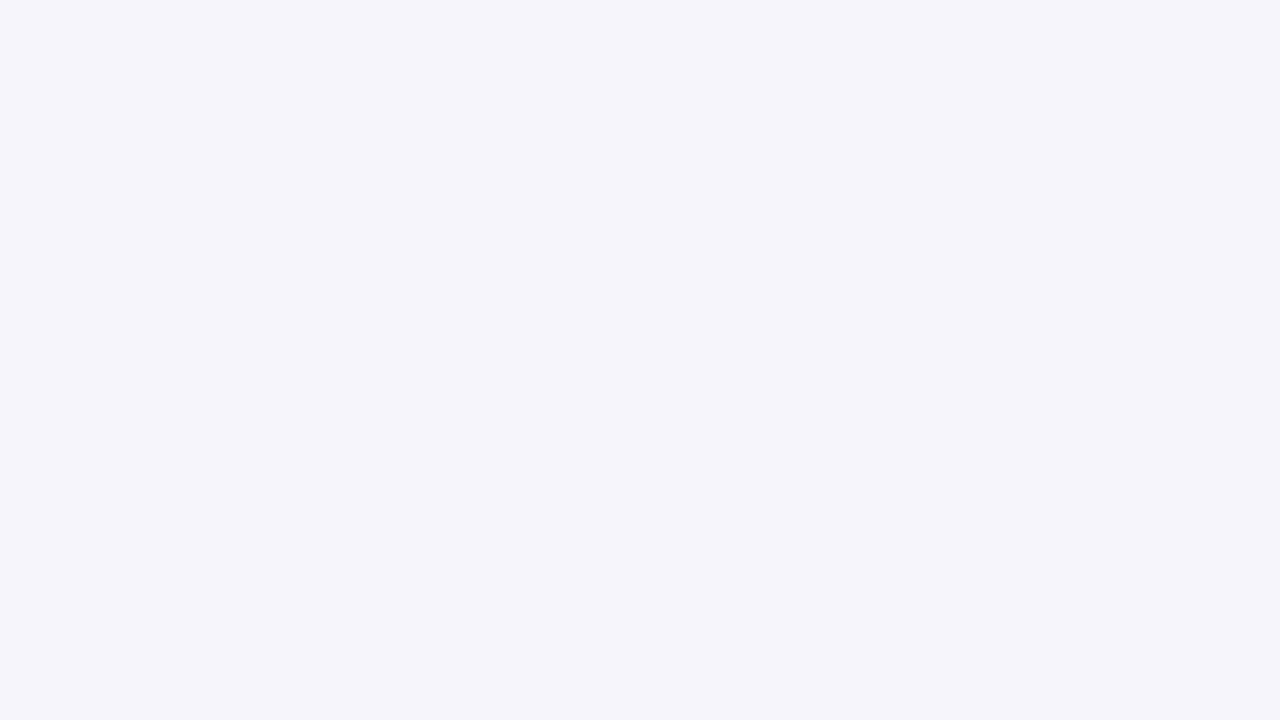

Waited for 'Forgot your password?' link to appear
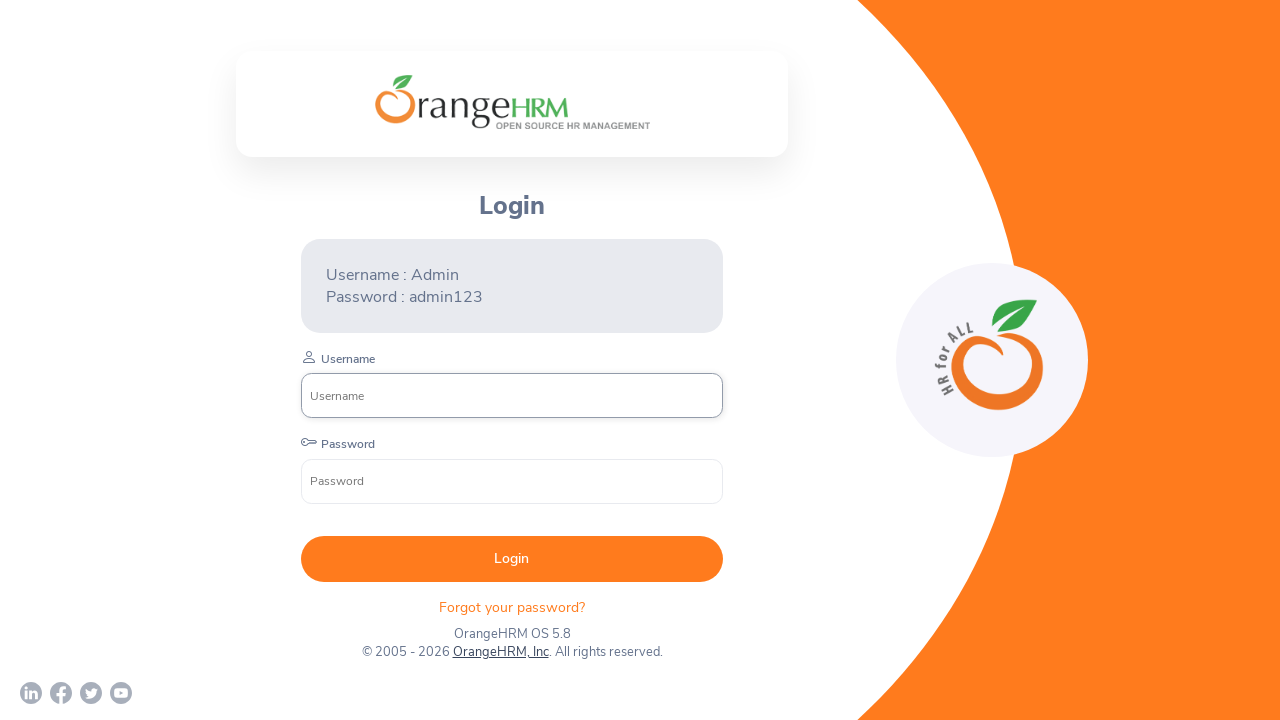

Verified 'Forgot your password?' link is visible
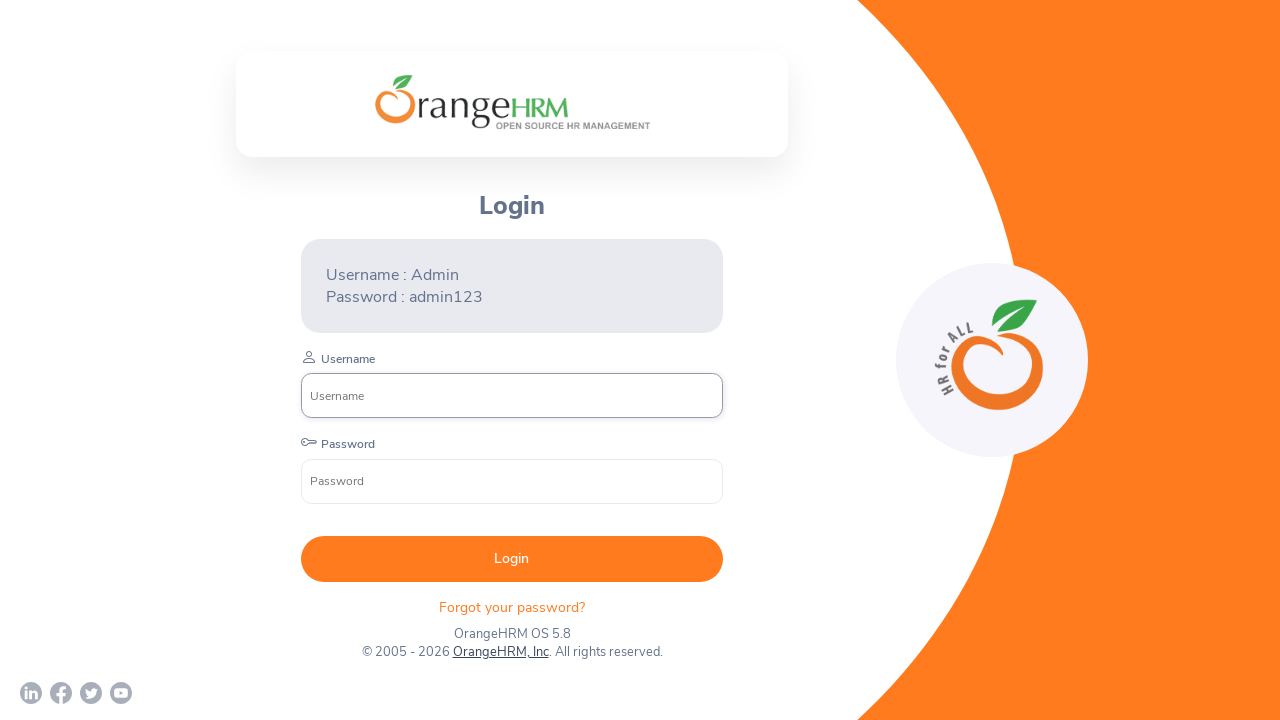

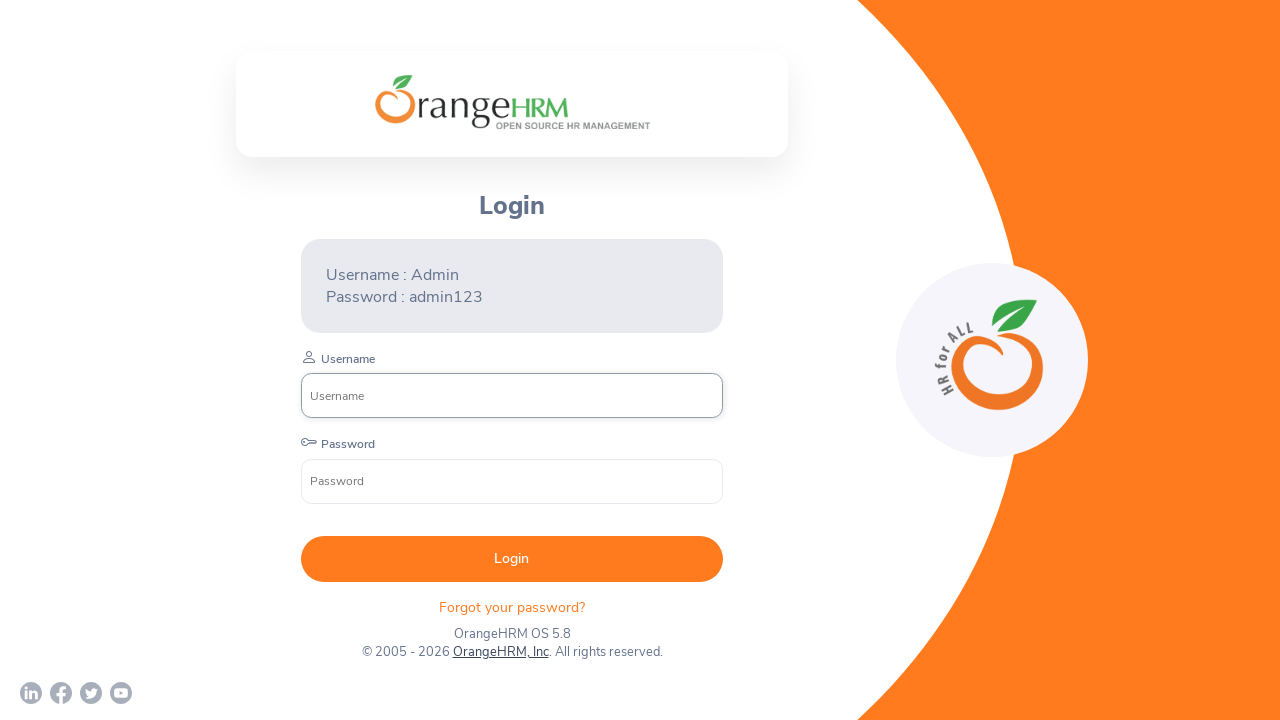